Navigates to a demo automation site and verifies that the page title matches the expected value

Starting URL: http://demo.automationtalks.com/

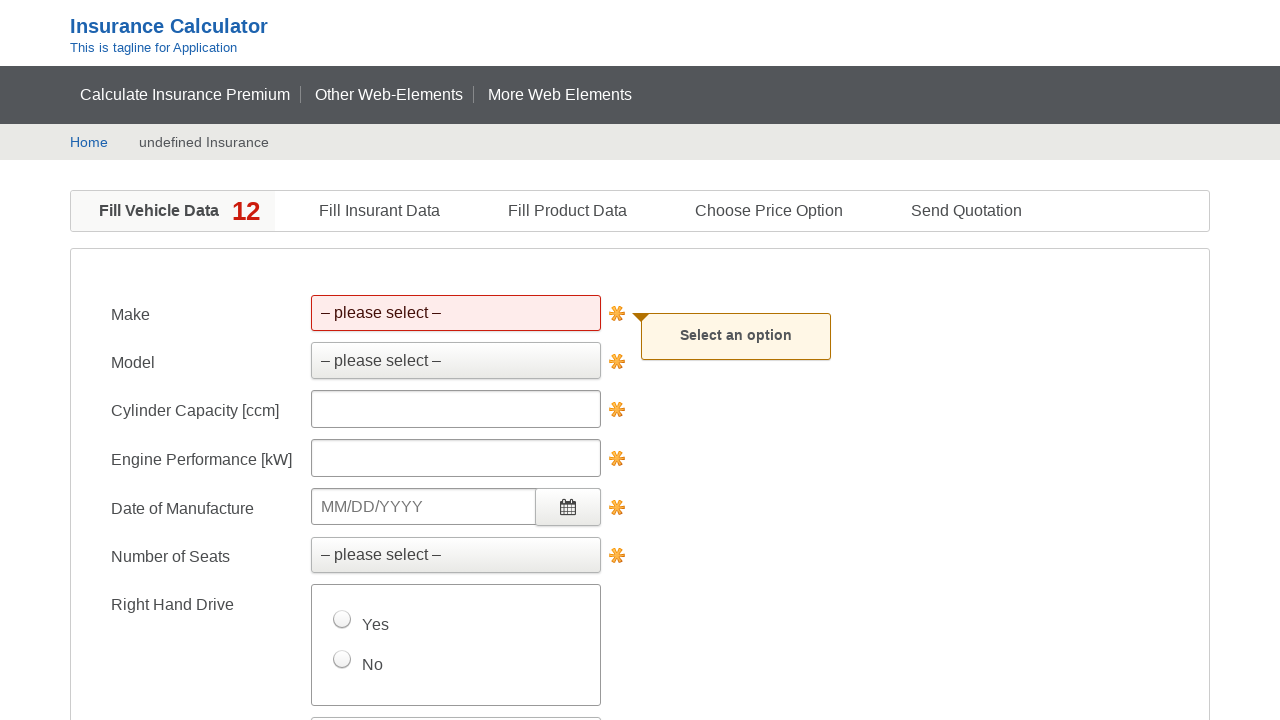

Navigated to demo automation site at http://demo.automationtalks.com/
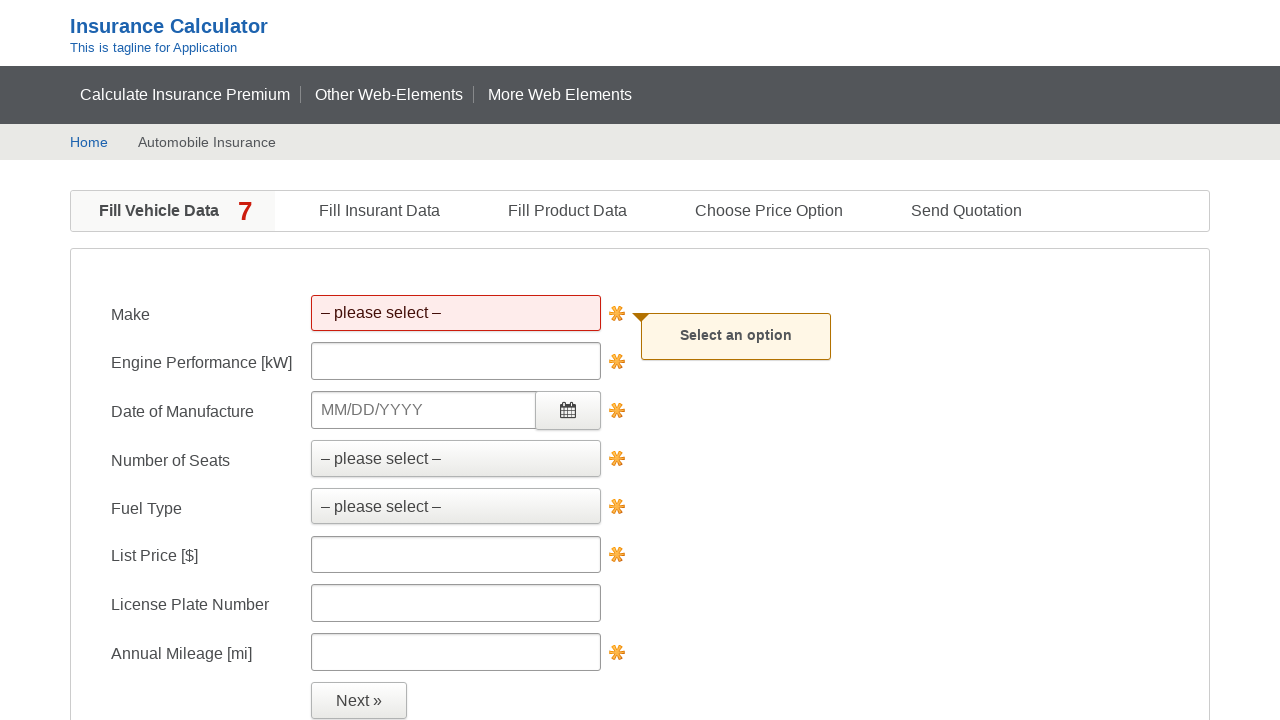

Retrieved page title: Fill Vehicle Data
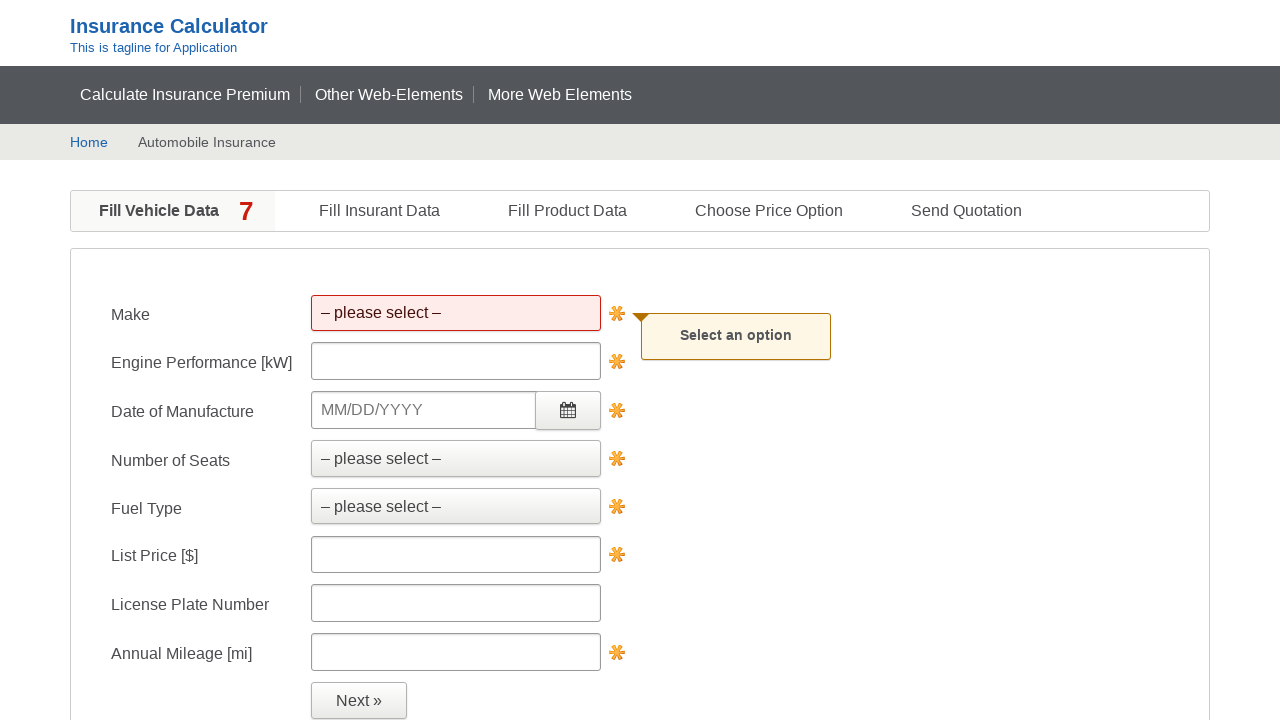

Verified page title matches expected value 'Fill Vehicle Data'
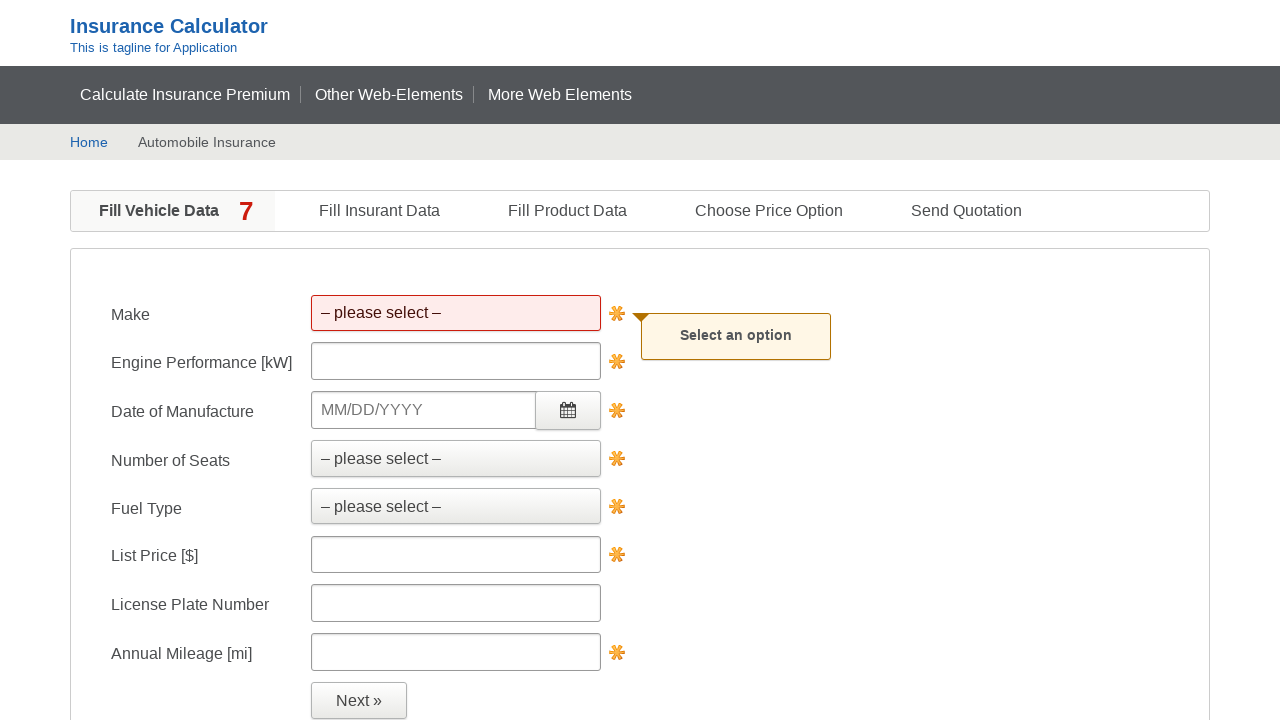

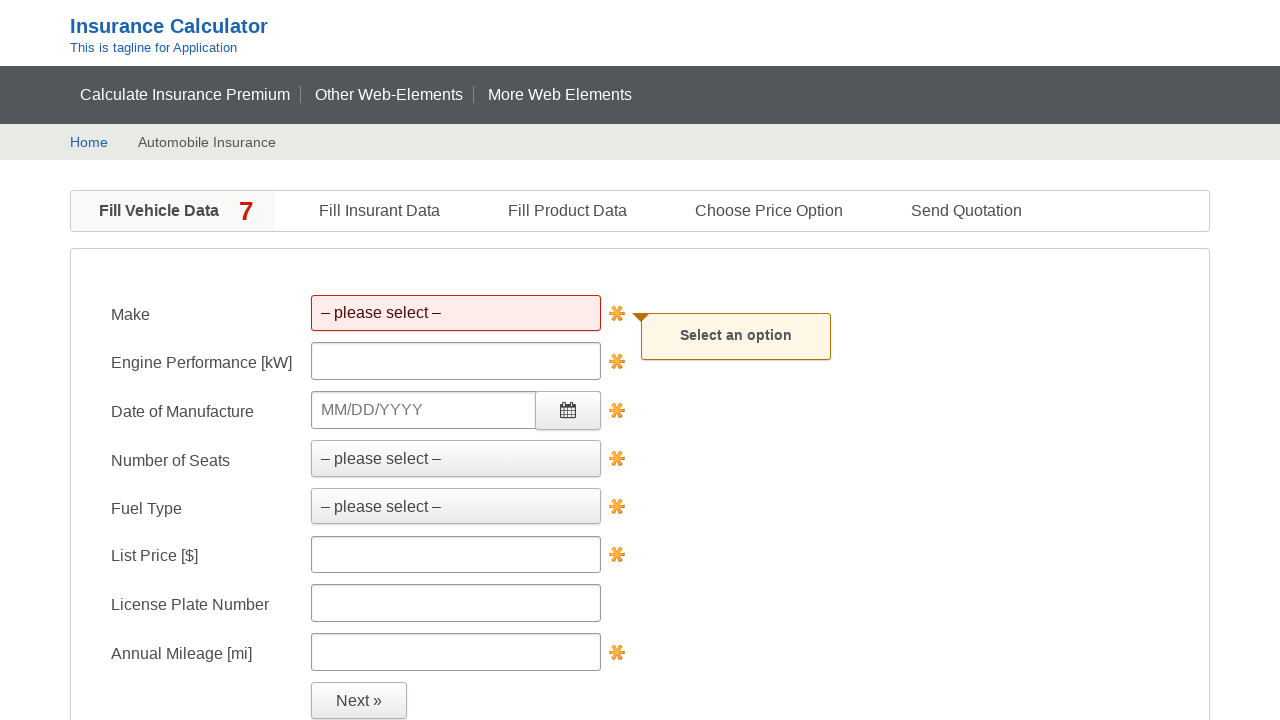